Tests triangle classification with sides 3, 6, 3 expecting "Error: Not a Triangle"

Starting URL: https://testpages.eviltester.com/styled/apps/triangle/triangle001.html

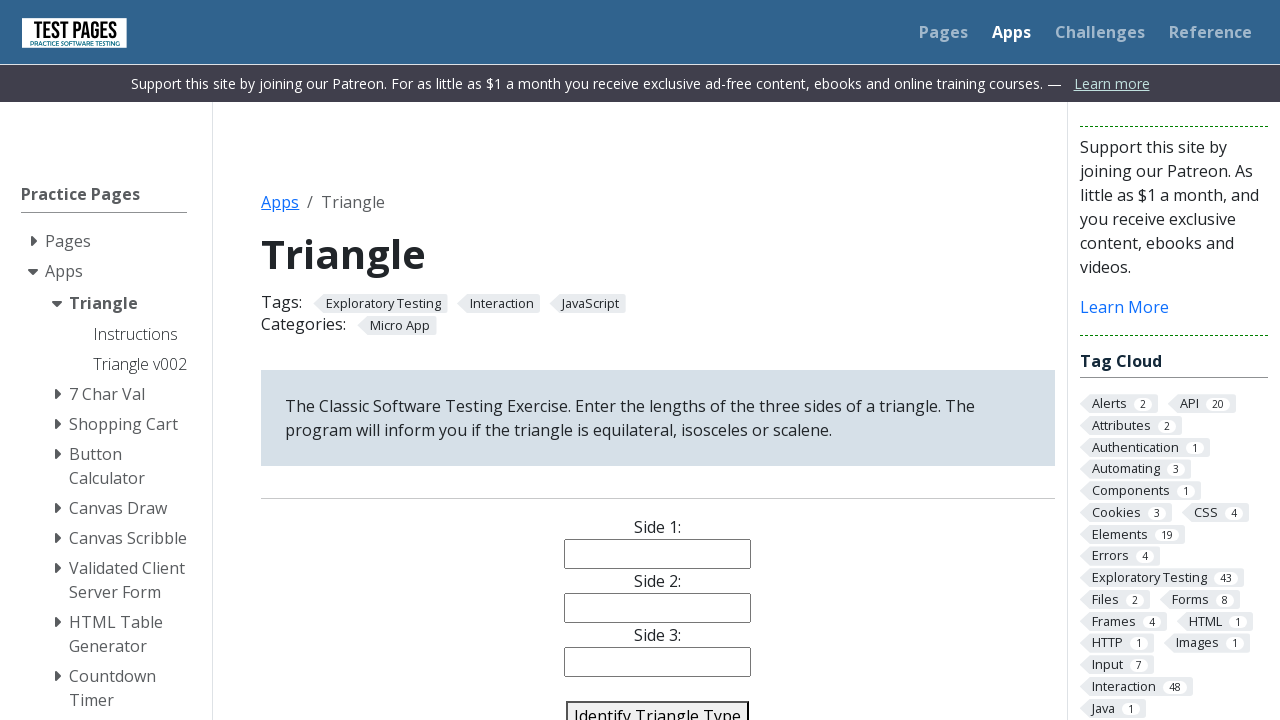

Filled side1 field with '3' on #side1
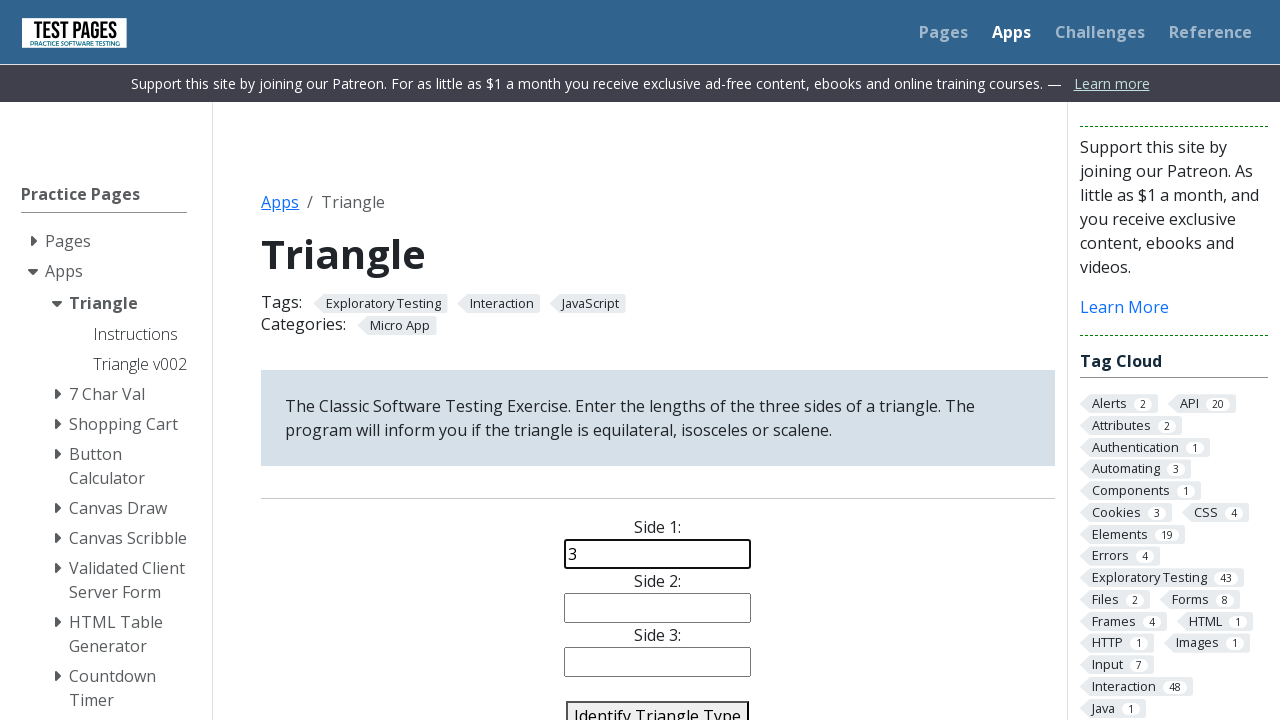

Filled side2 field with '6' on #side2
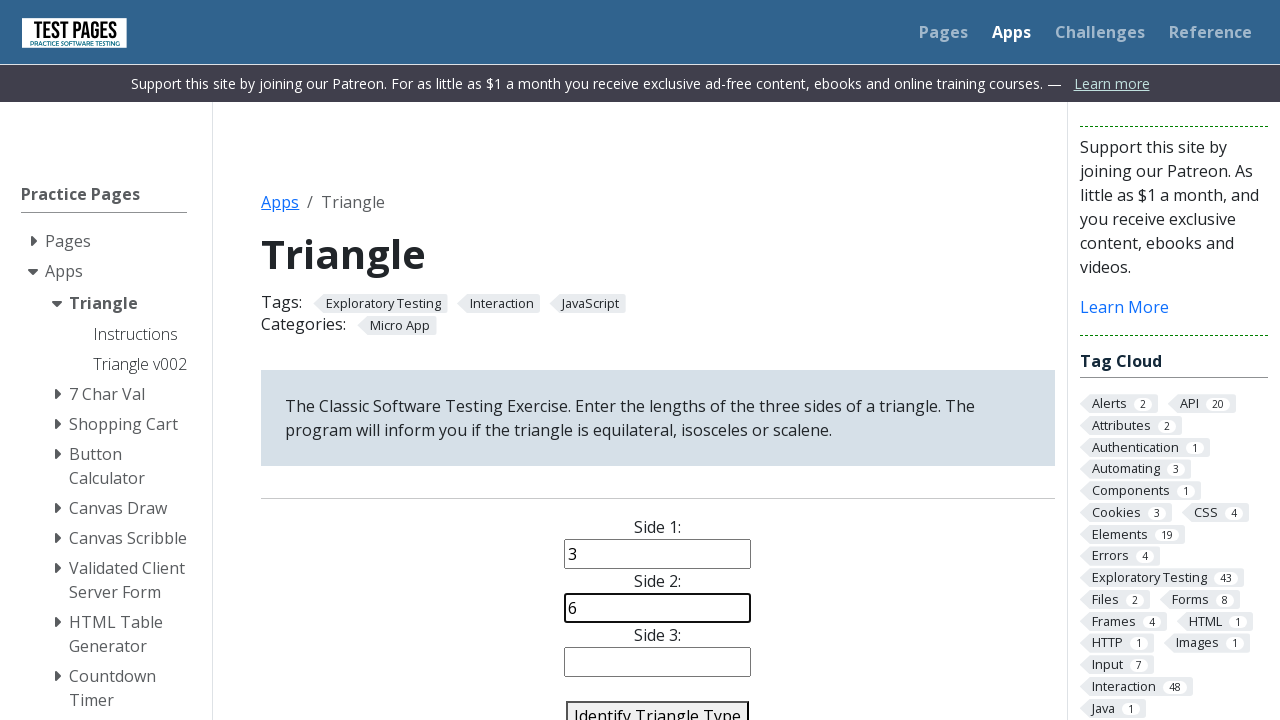

Filled side3 field with '3' on #side3
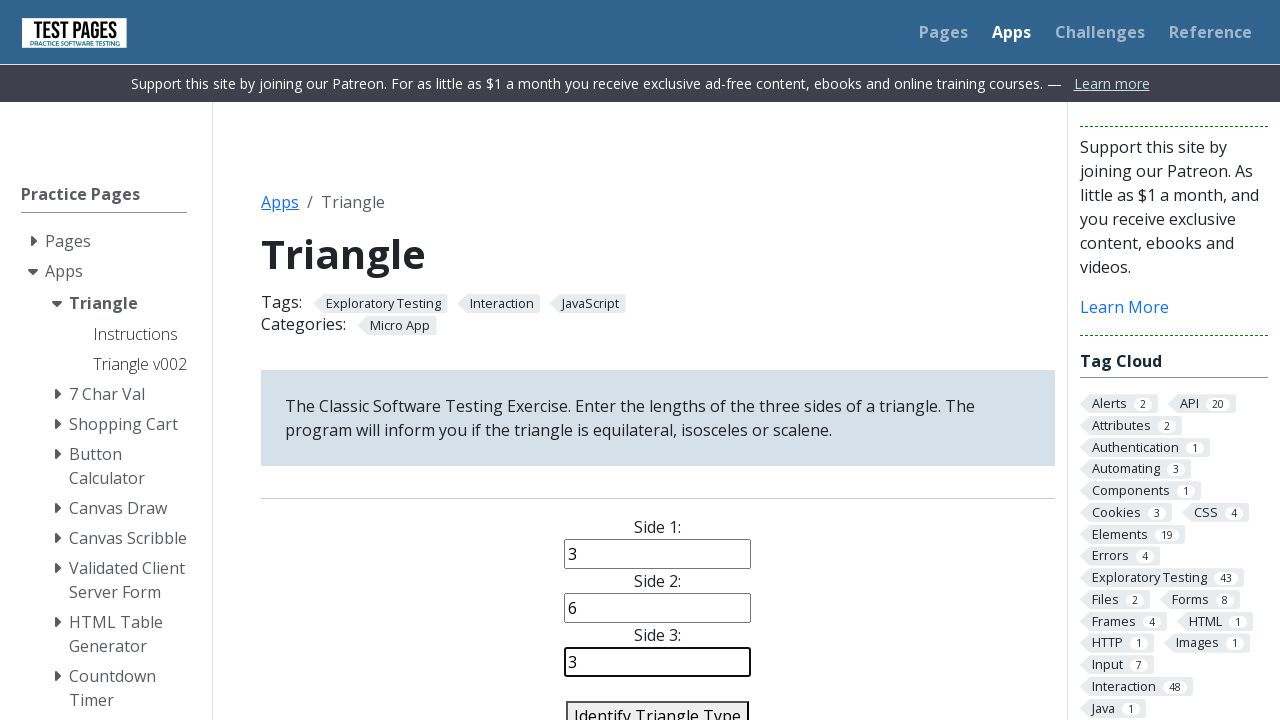

Clicked identify triangle button at (658, 705) on #identify-triangle-action
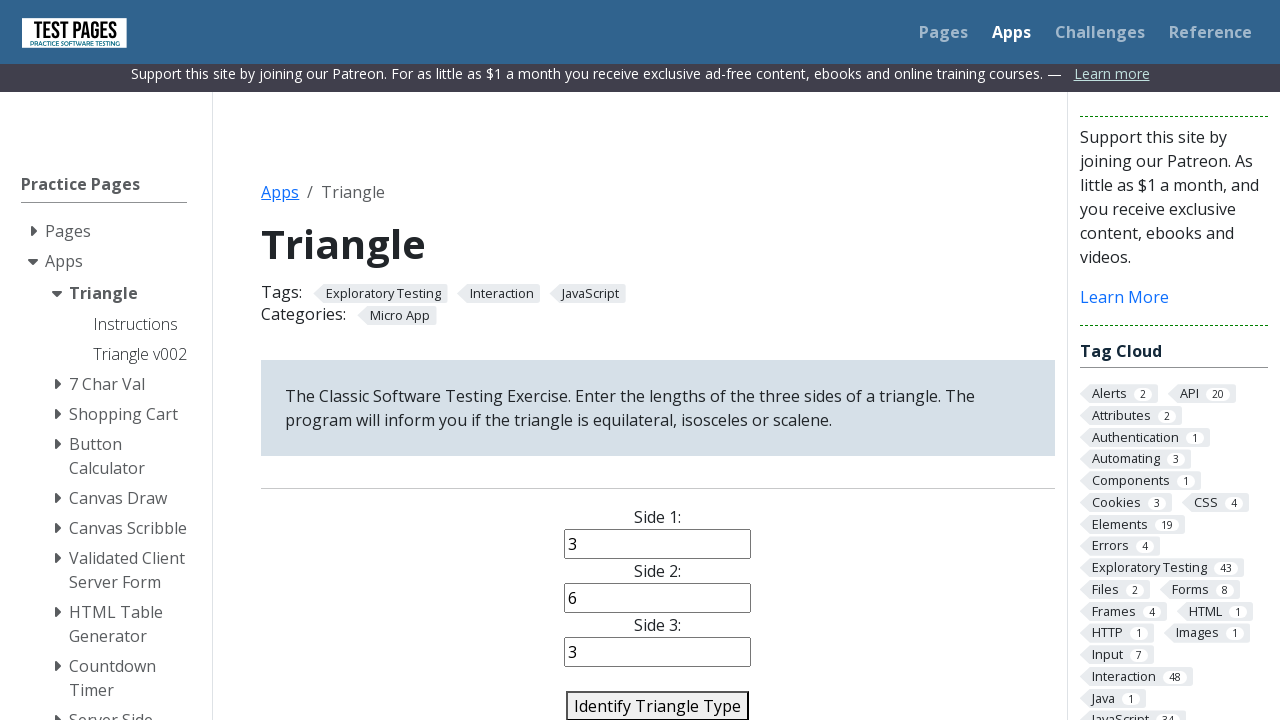

Verified result displays 'Error: Not a Triangle'
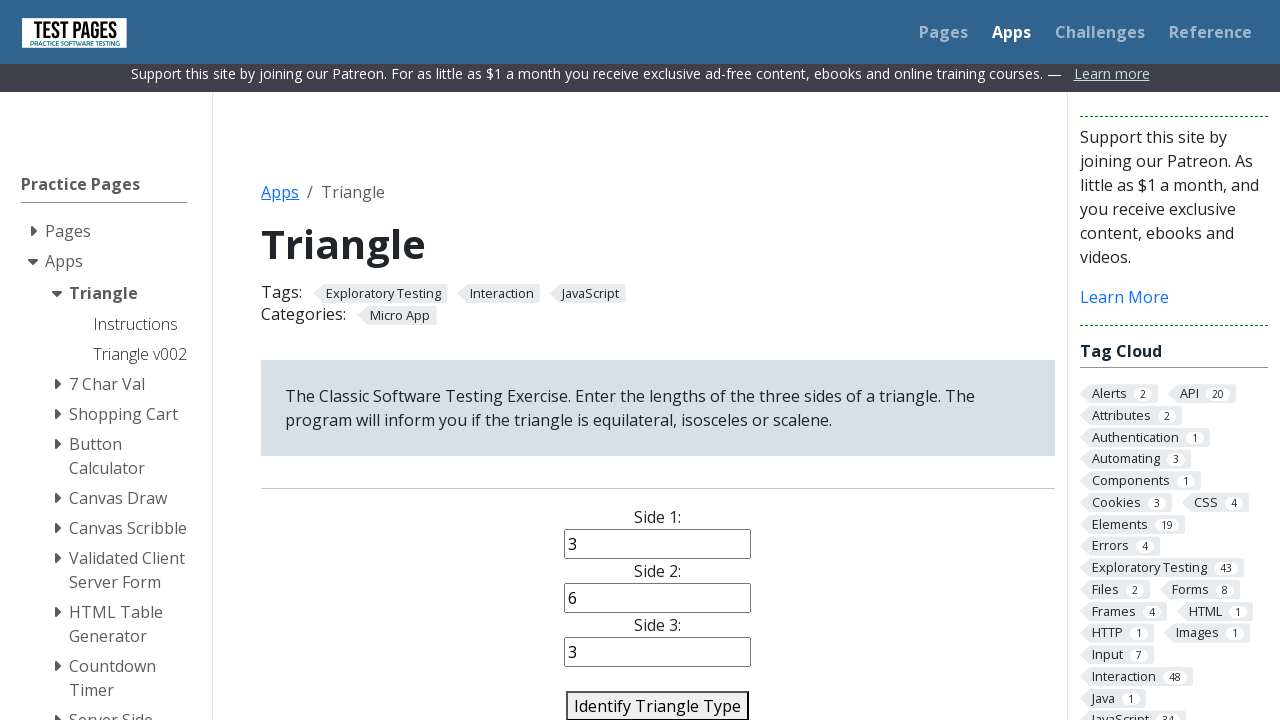

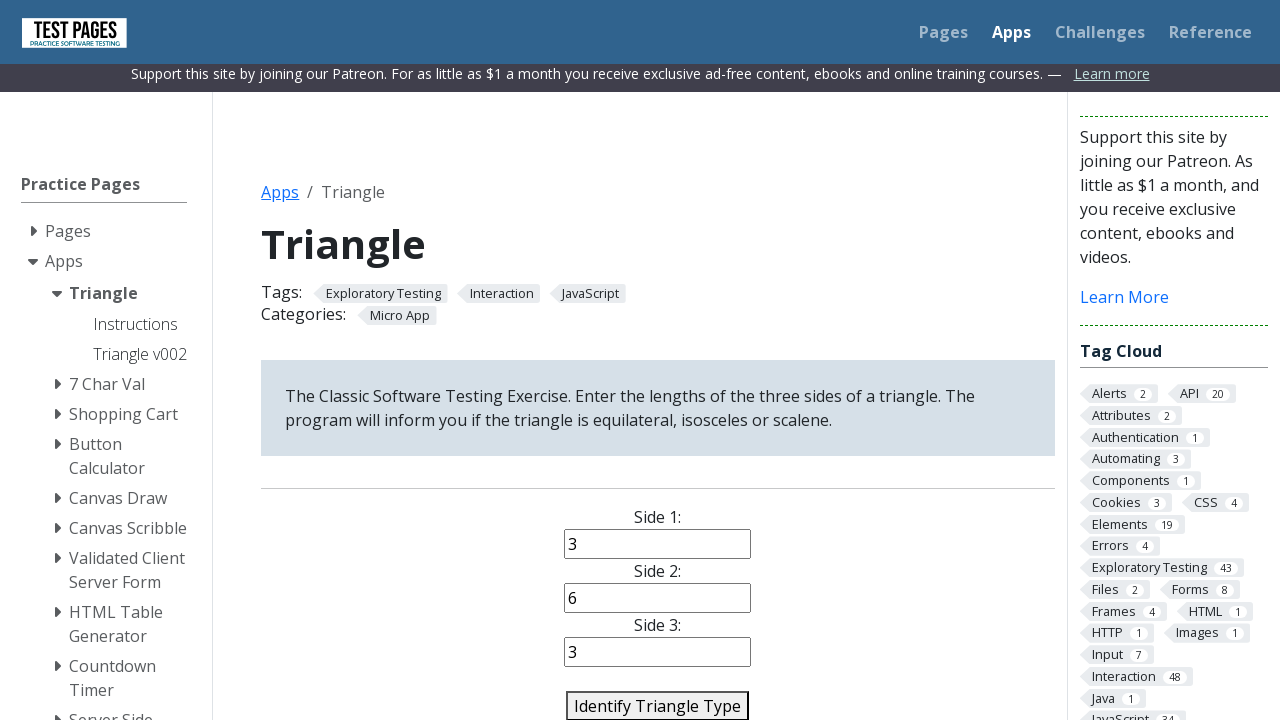